Navigates to the team page and verifies the three author names are Oliver Schade, Gregor Scheithauer, and Stefan Scheler

Starting URL: http://www.99-bottles-of-beer.net/

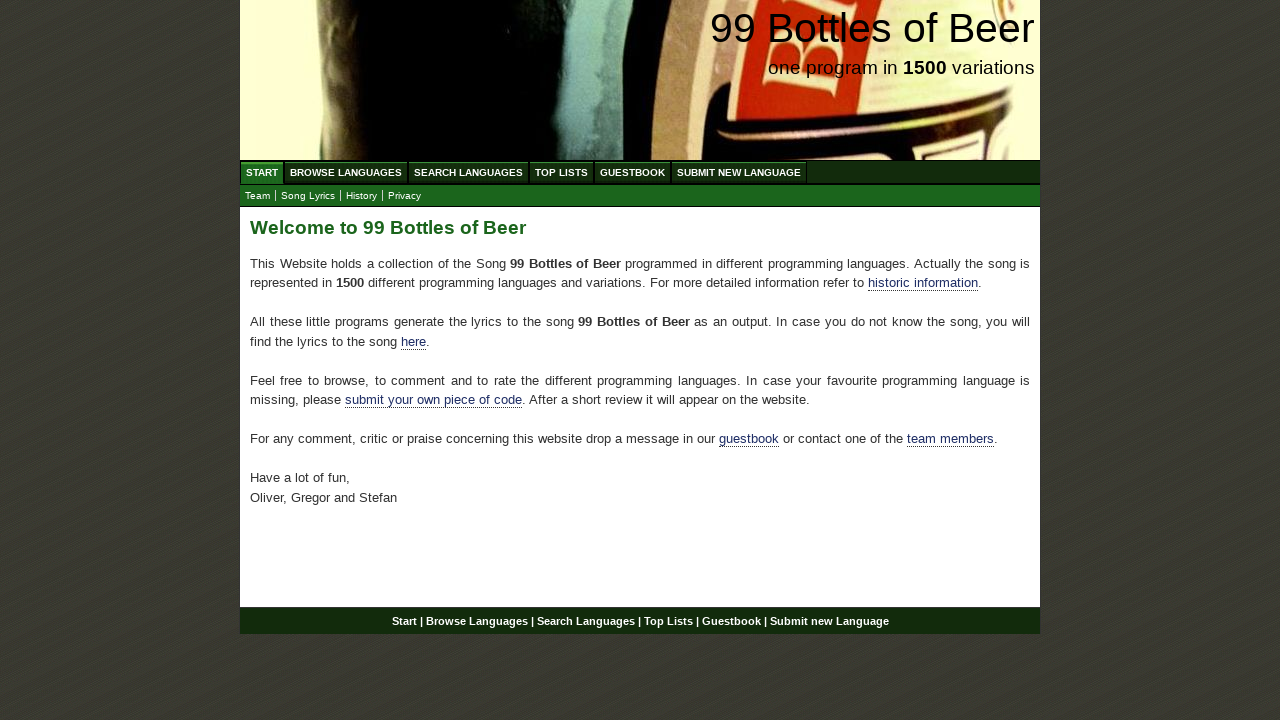

Clicked on the team link at (258, 196) on xpath=//a[@href='team.html']
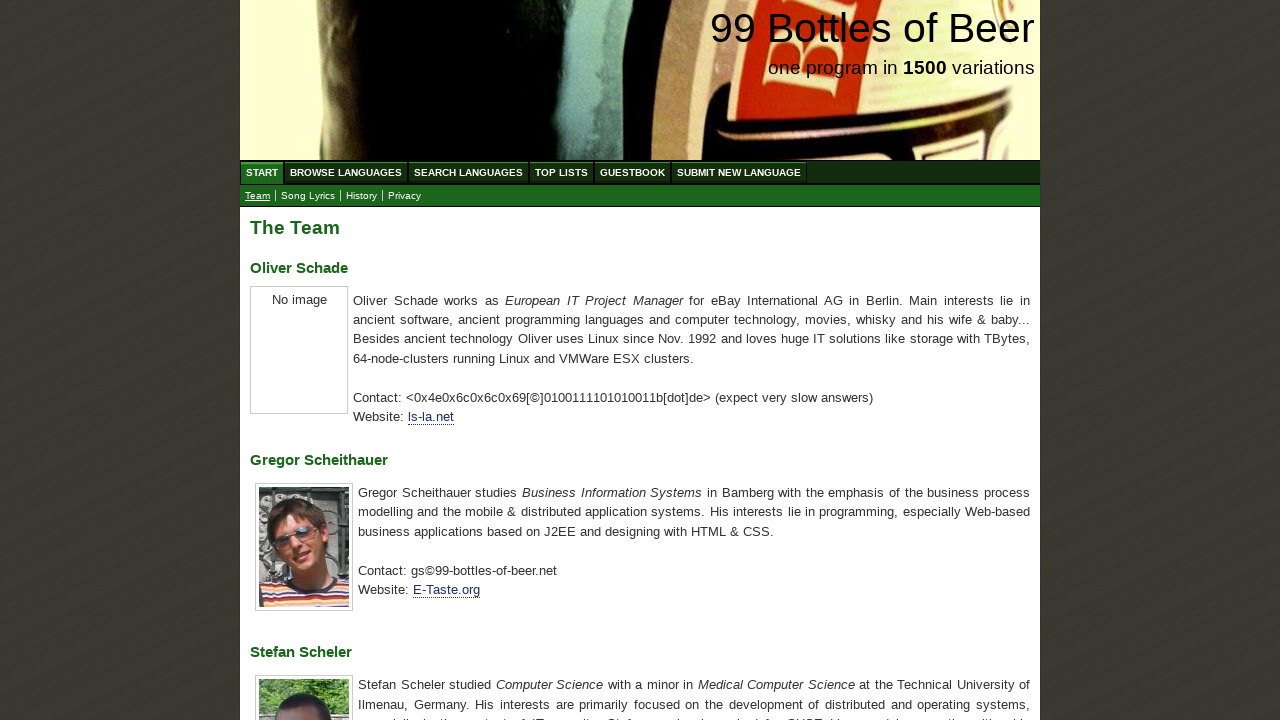

Team page loaded with author names visible
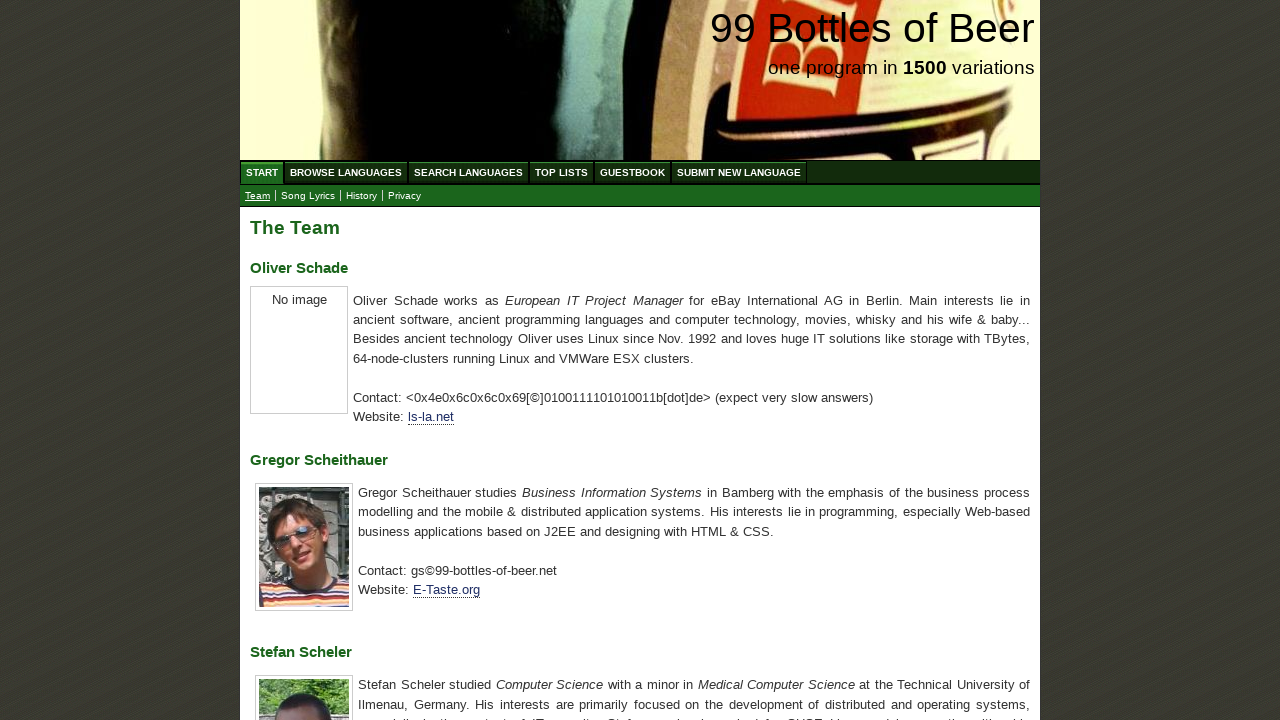

Retrieved all author name elements
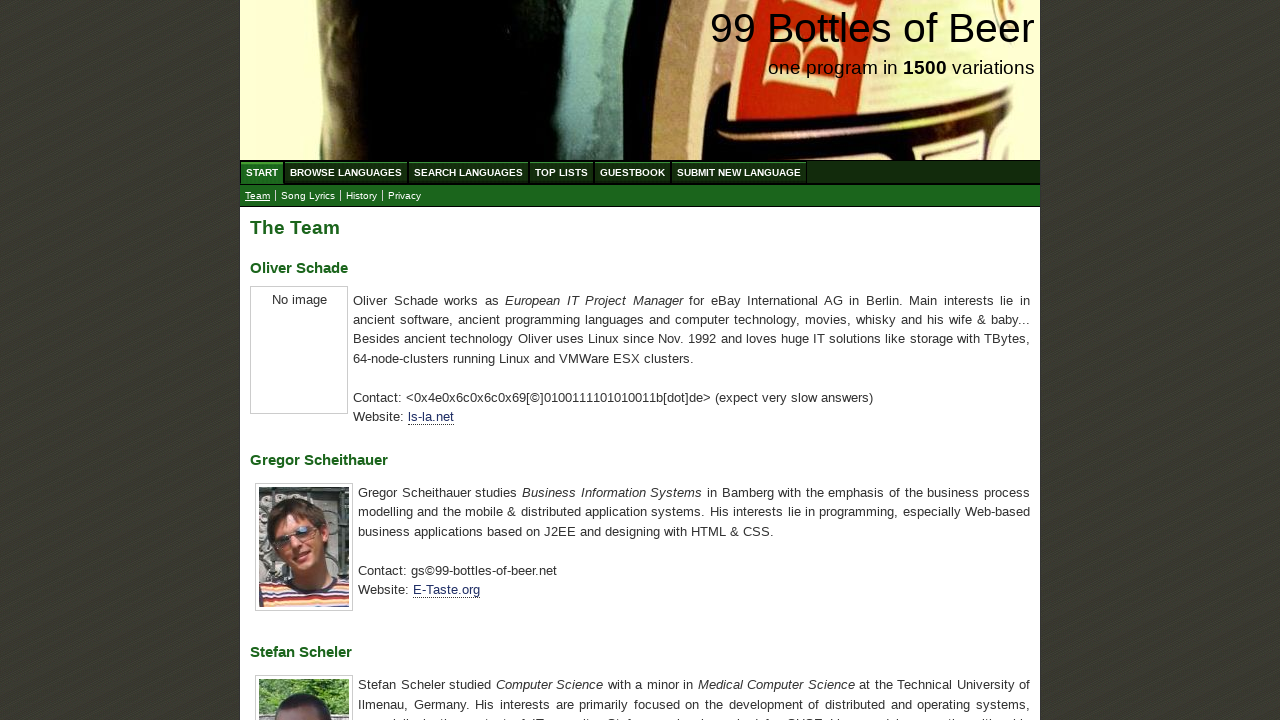

Extracted author names: ['Oliver Schade', 'Gregor Scheithauer', 'Stefan Scheler']
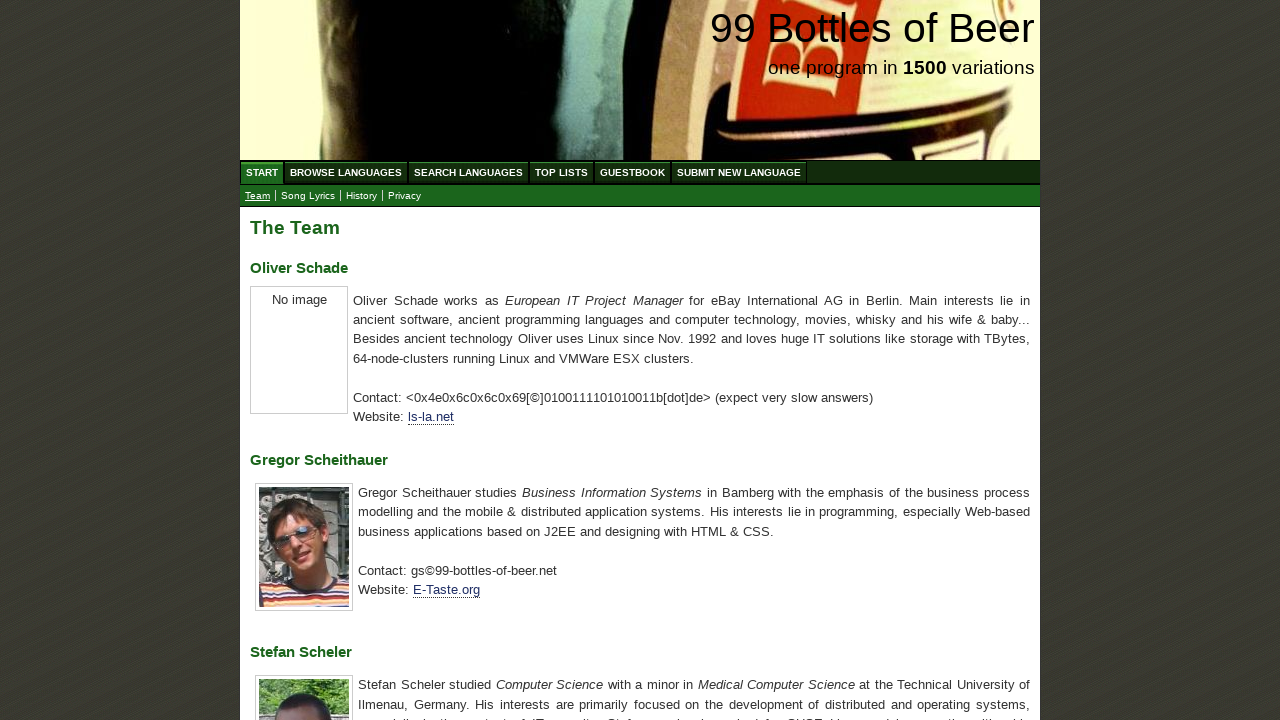

Verified all three author names match expected values
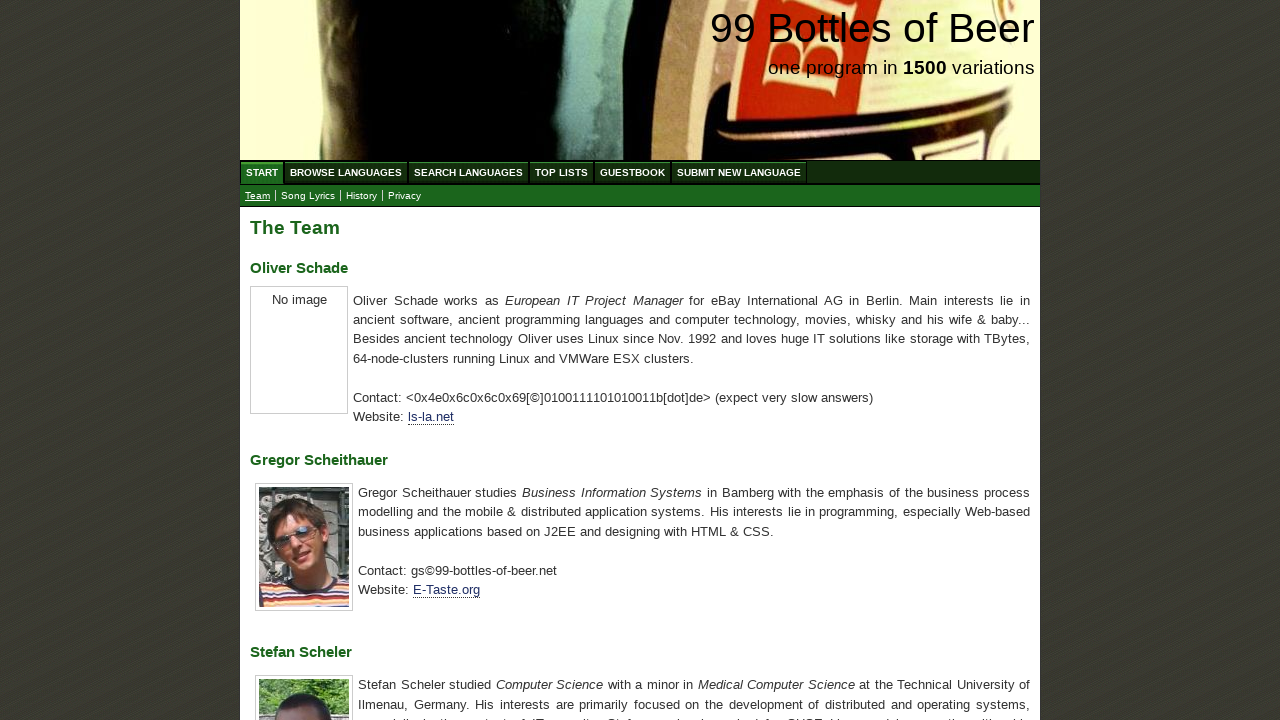

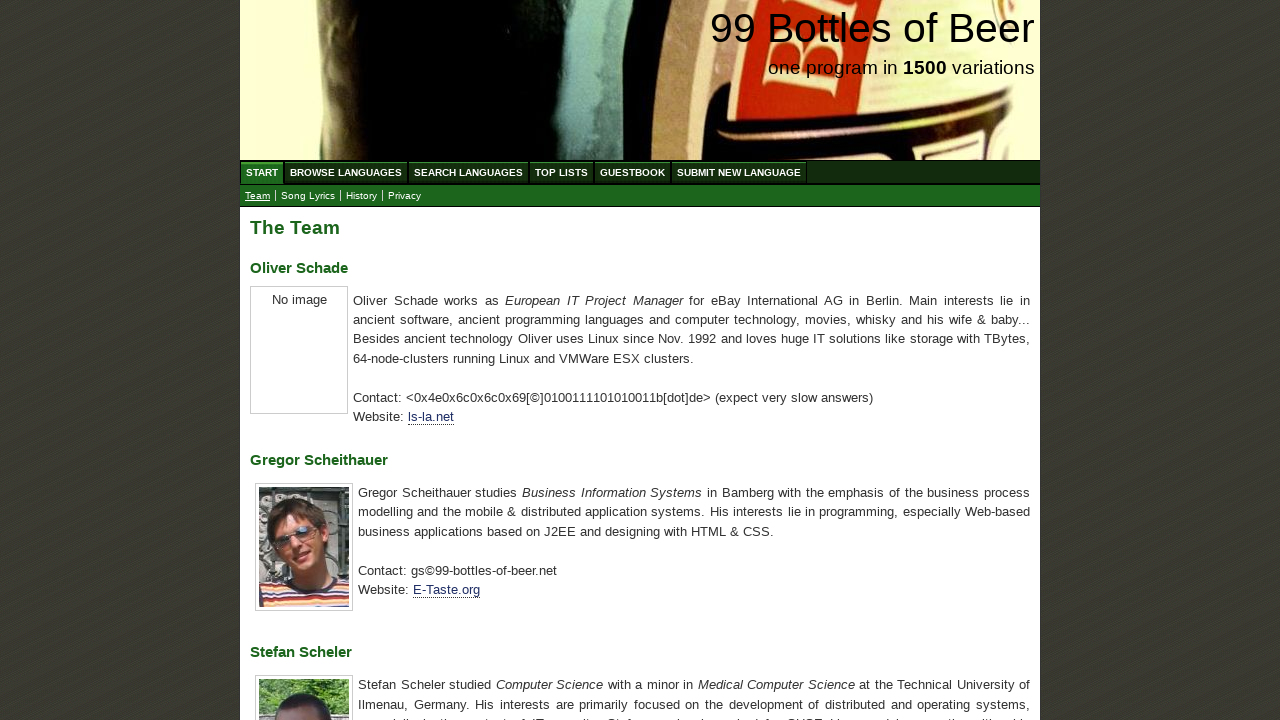